Tests that the browser back button works correctly with filter navigation

Starting URL: https://demo.playwright.dev/todomvc

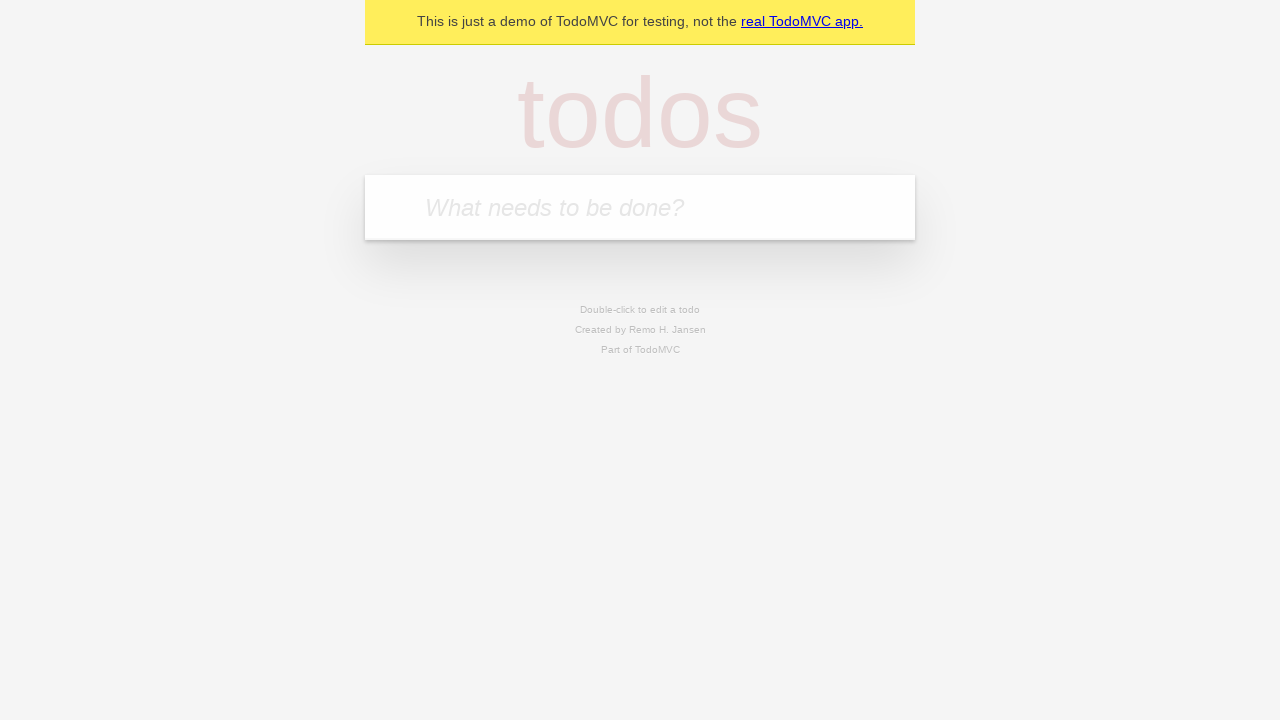

Filled todo input with 'buy some cheese' on internal:attr=[placeholder="What needs to be done?"i]
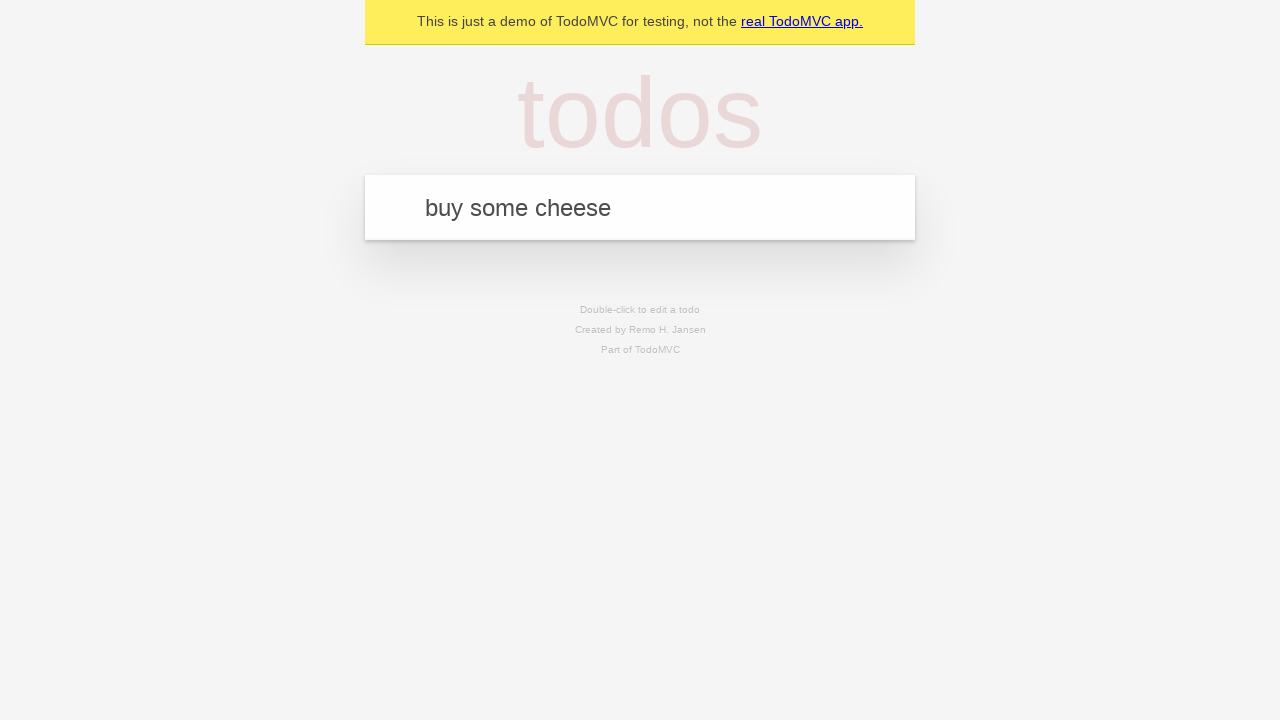

Pressed Enter to add first todo on internal:attr=[placeholder="What needs to be done?"i]
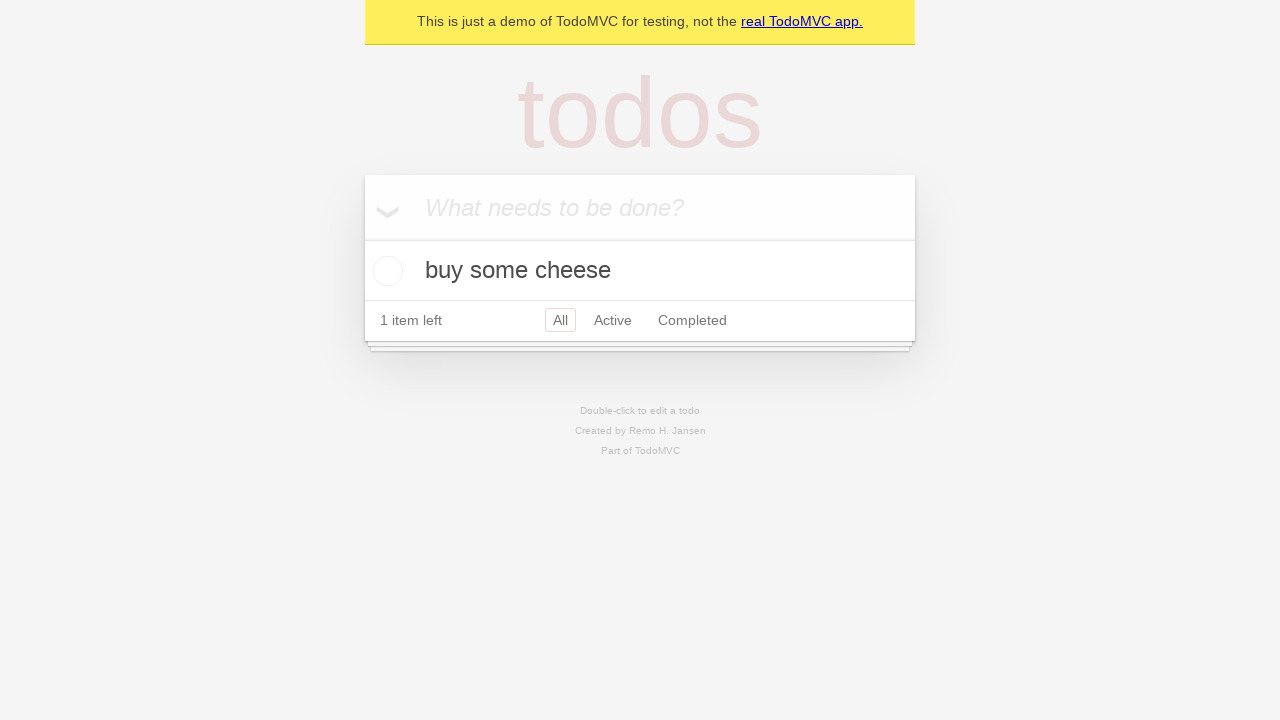

Filled todo input with 'feed the cat' on internal:attr=[placeholder="What needs to be done?"i]
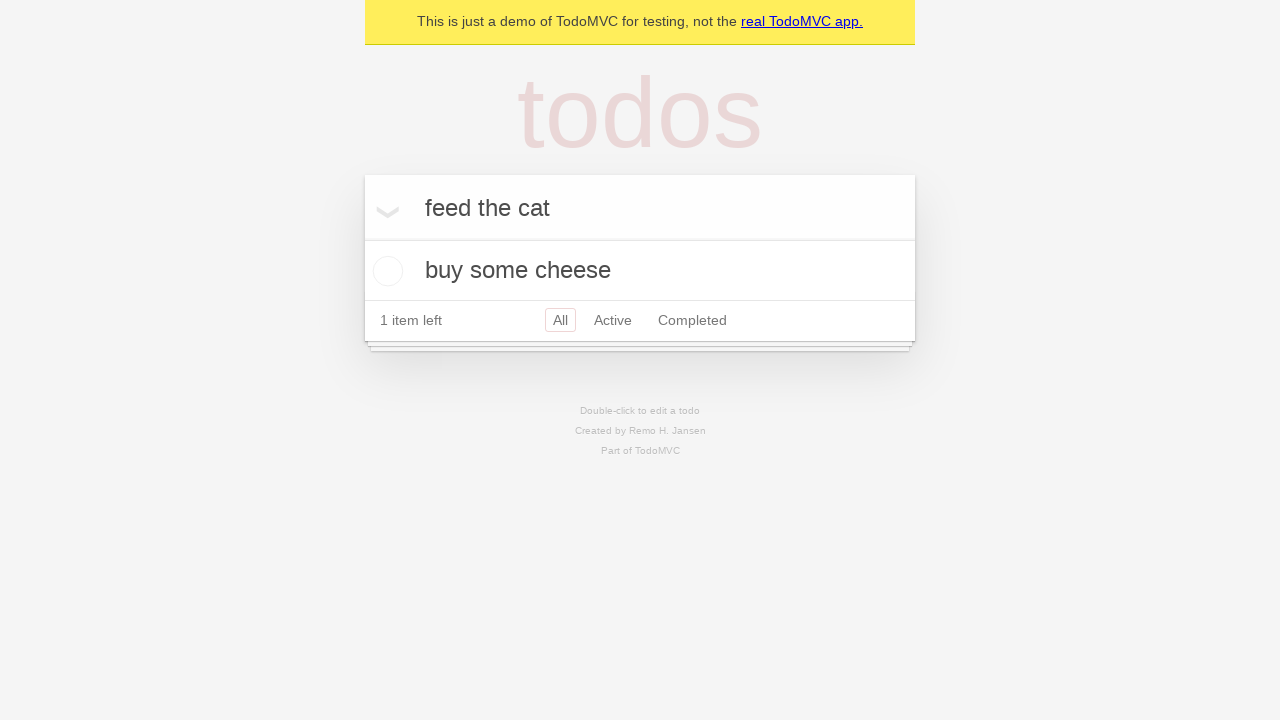

Pressed Enter to add second todo on internal:attr=[placeholder="What needs to be done?"i]
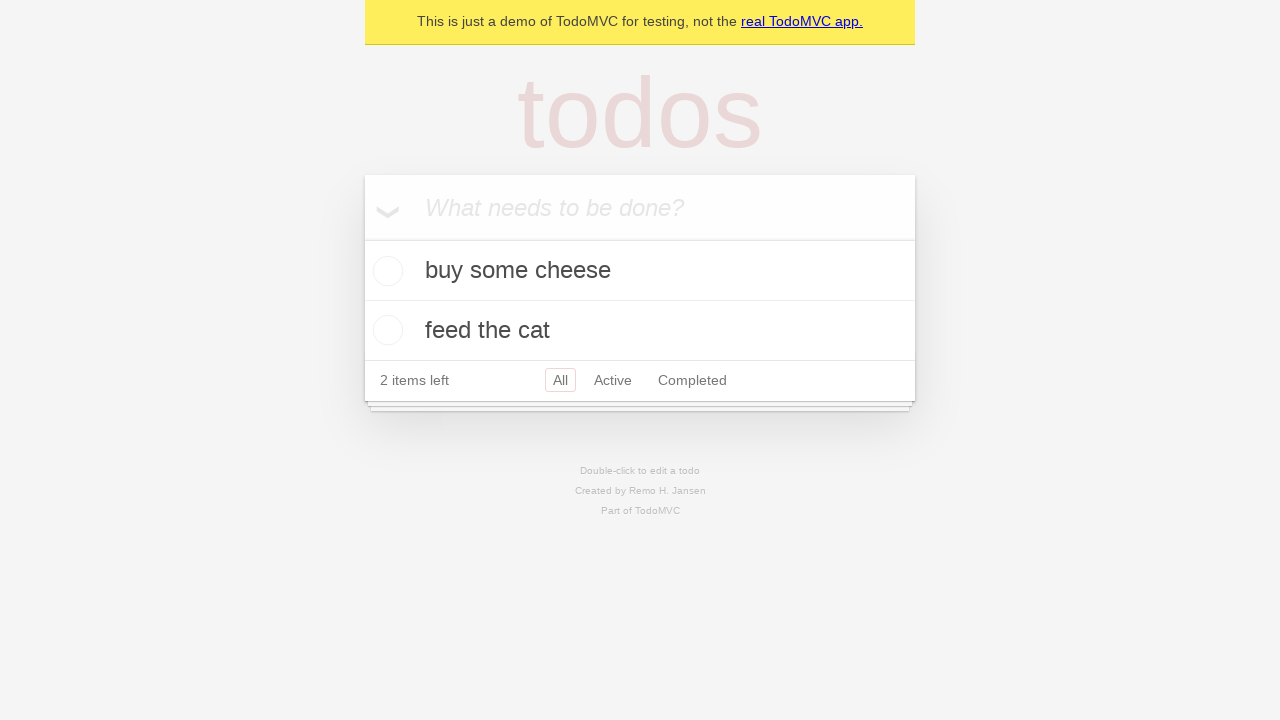

Filled todo input with 'book a doctors appointment' on internal:attr=[placeholder="What needs to be done?"i]
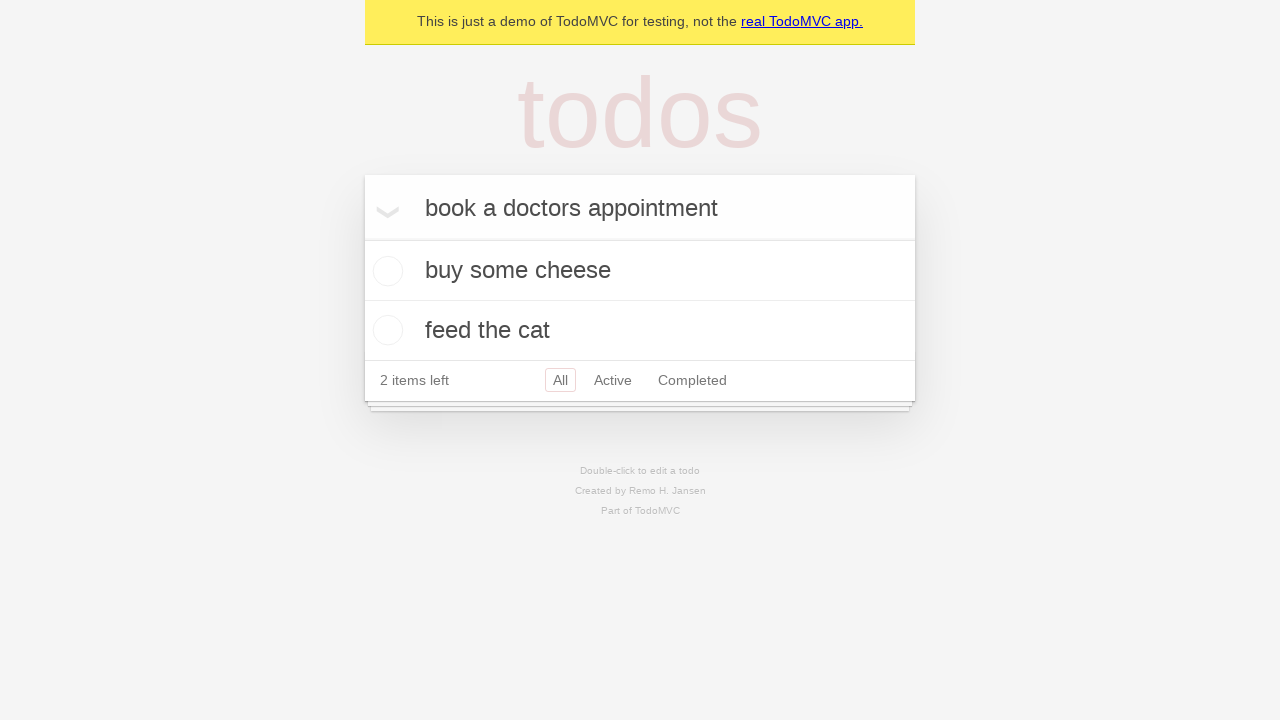

Pressed Enter to add third todo on internal:attr=[placeholder="What needs to be done?"i]
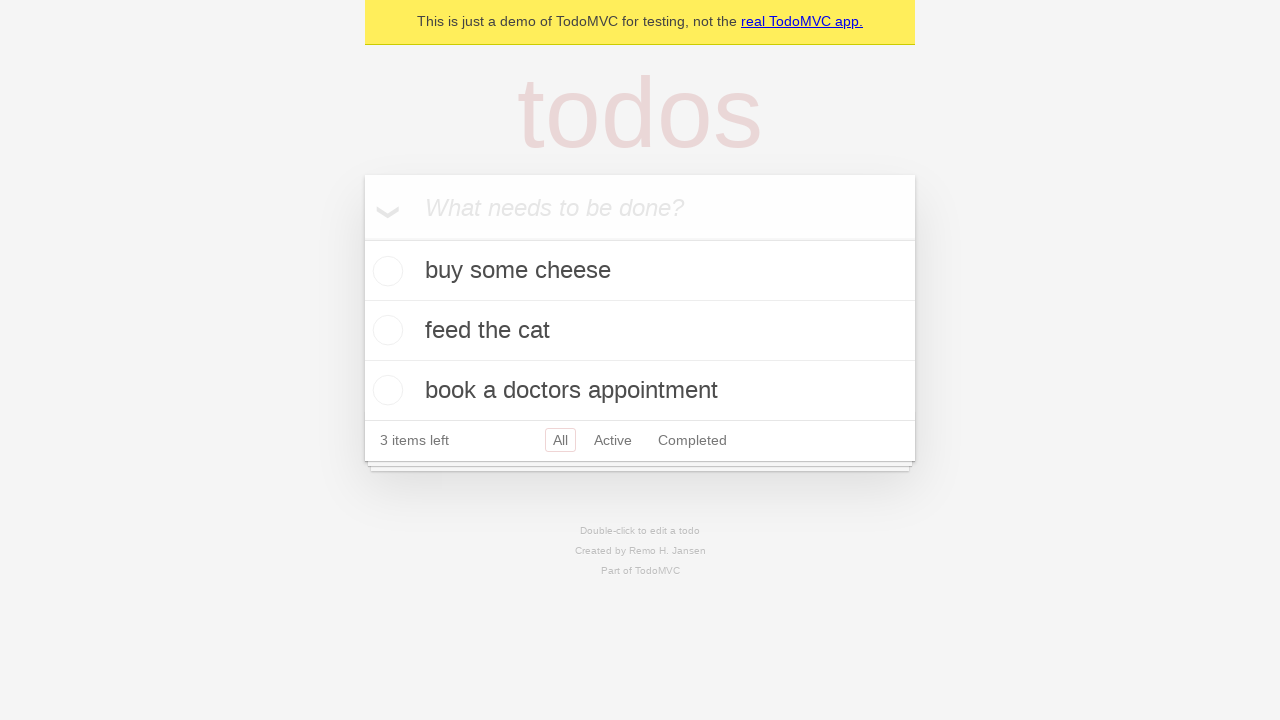

Checked the second todo item checkbox at (385, 330) on internal:testid=[data-testid="todo-item"s] >> nth=1 >> internal:role=checkbox
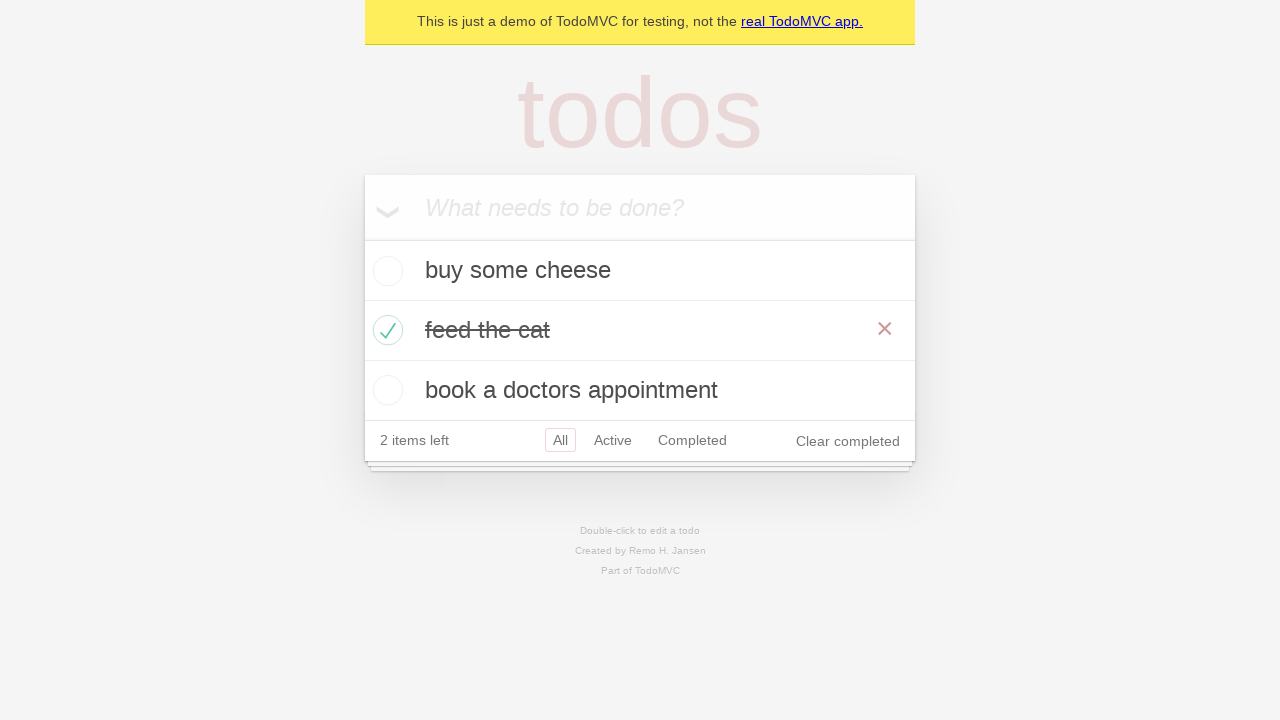

Clicked 'All' filter link at (560, 440) on internal:role=link[name="All"i]
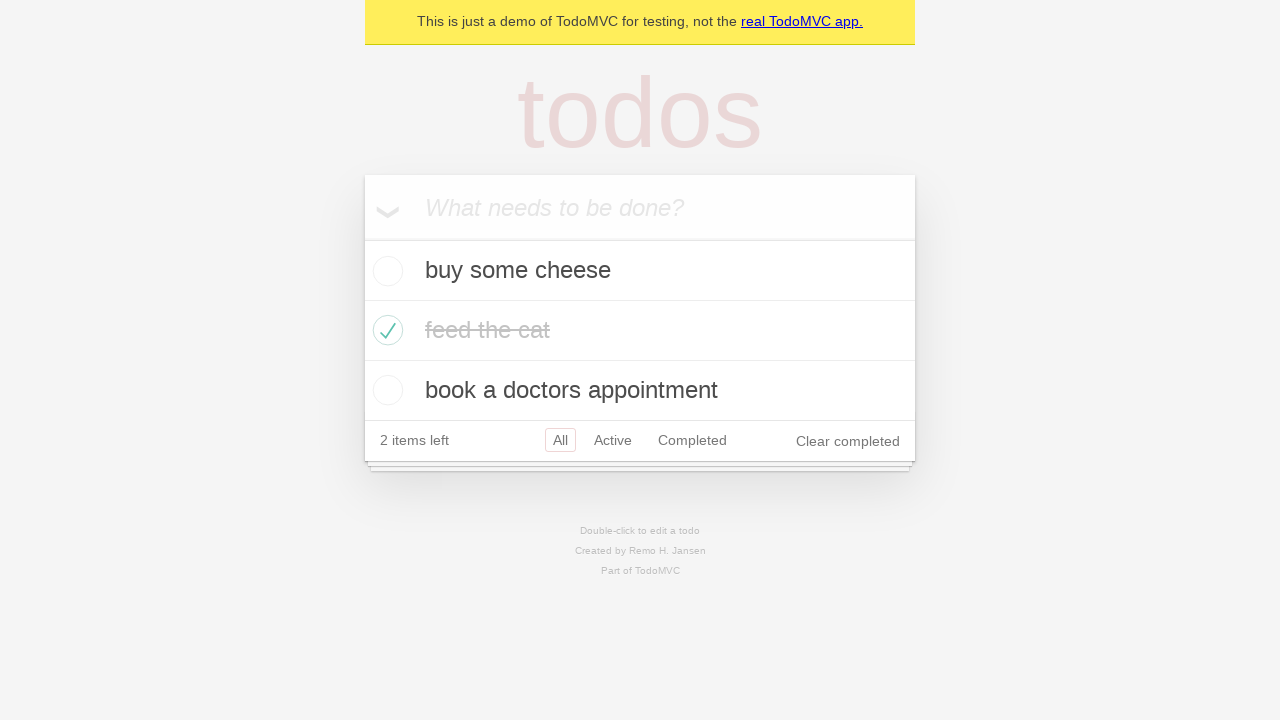

Clicked 'Active' filter link at (613, 440) on internal:role=link[name="Active"i]
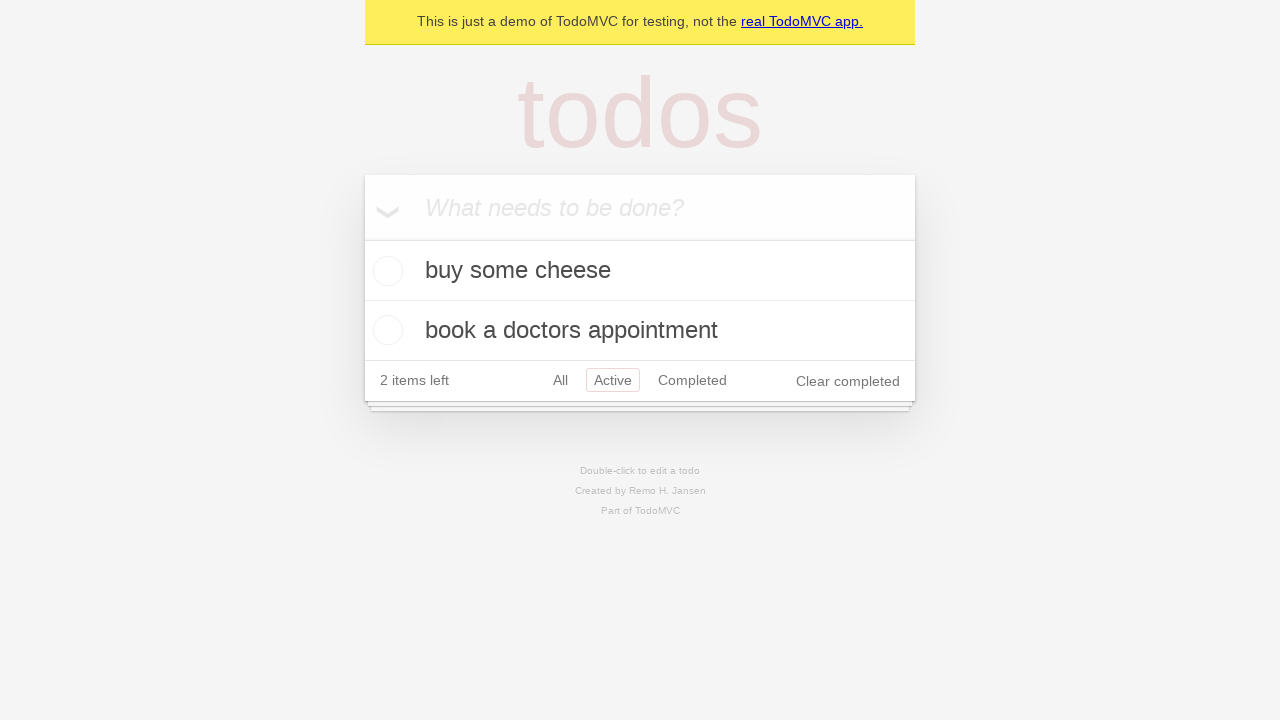

Clicked 'Completed' filter link at (692, 380) on internal:role=link[name="Completed"i]
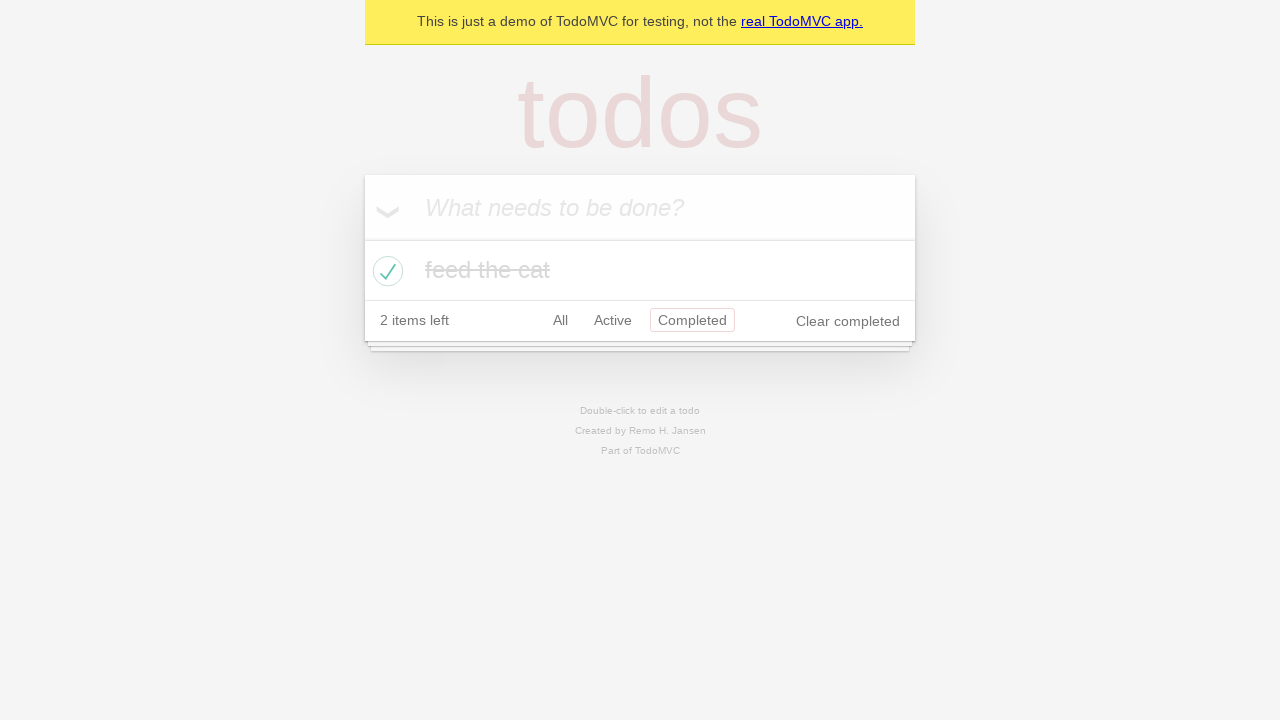

Navigated back once using browser back button
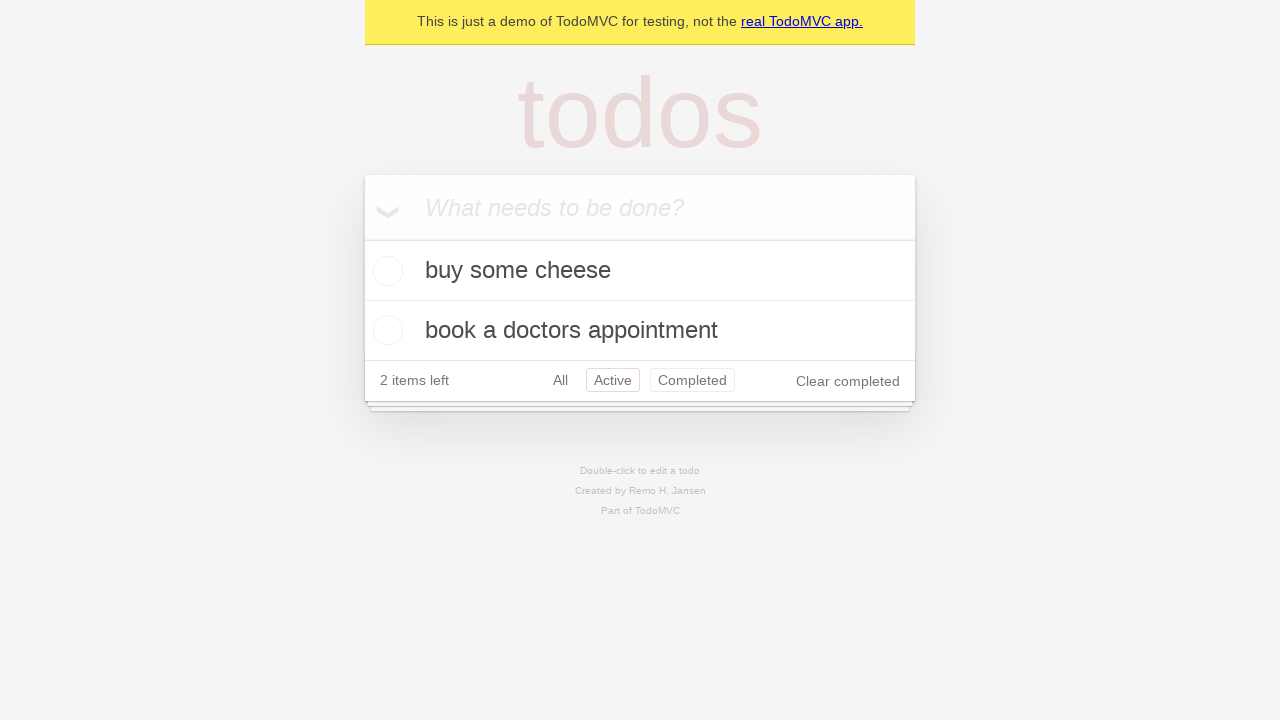

Navigated back again using browser back button
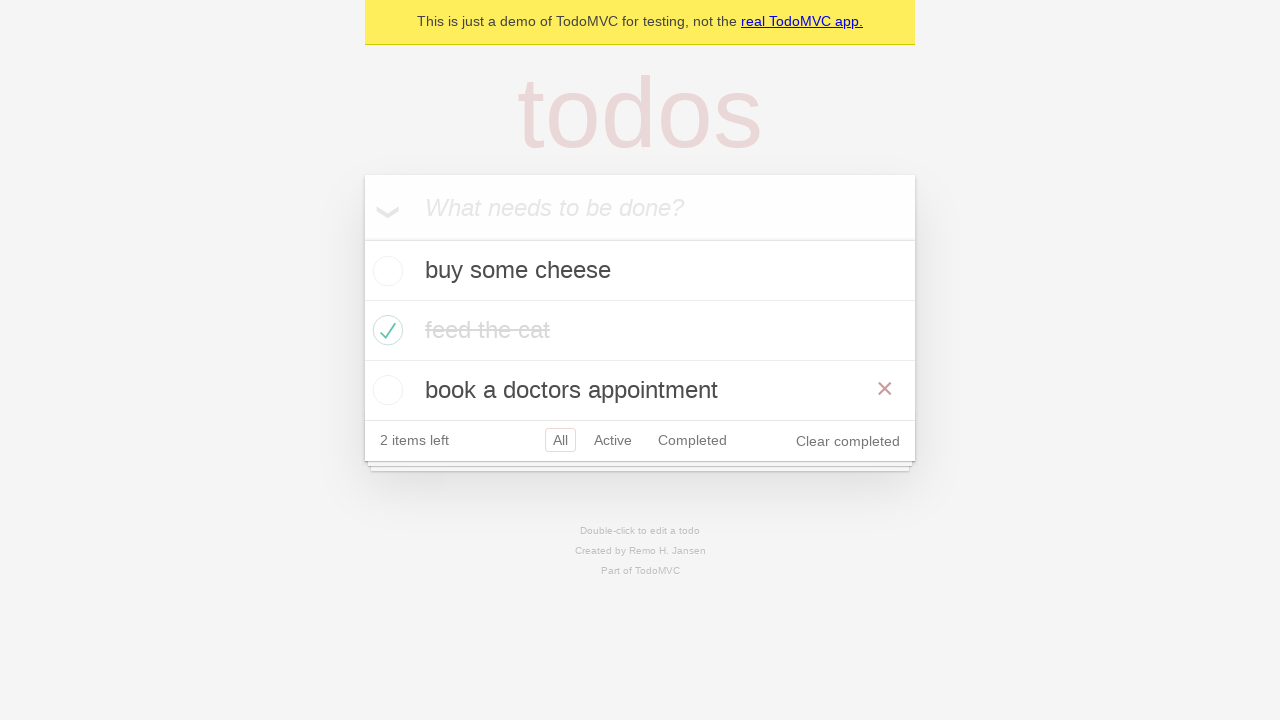

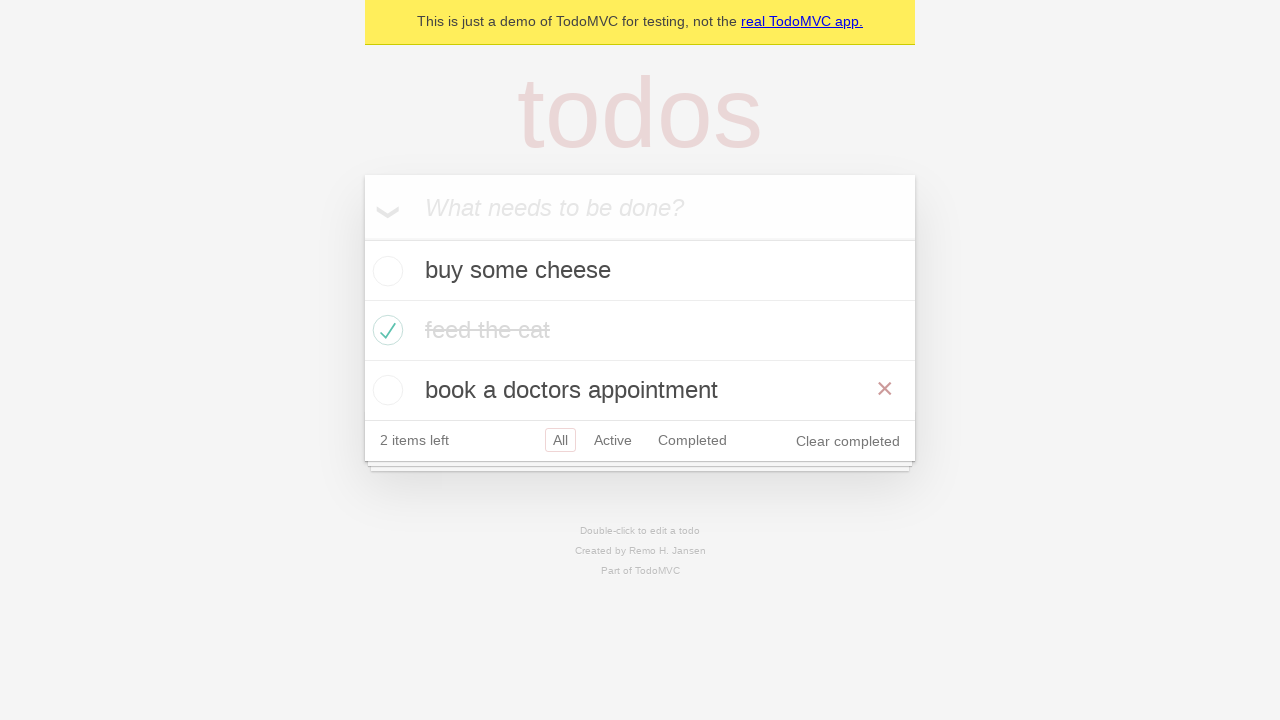